Navigates to a demo table page and processes employee manager relationships by extracting data from table rows

Starting URL: http://automationbykrishna.com

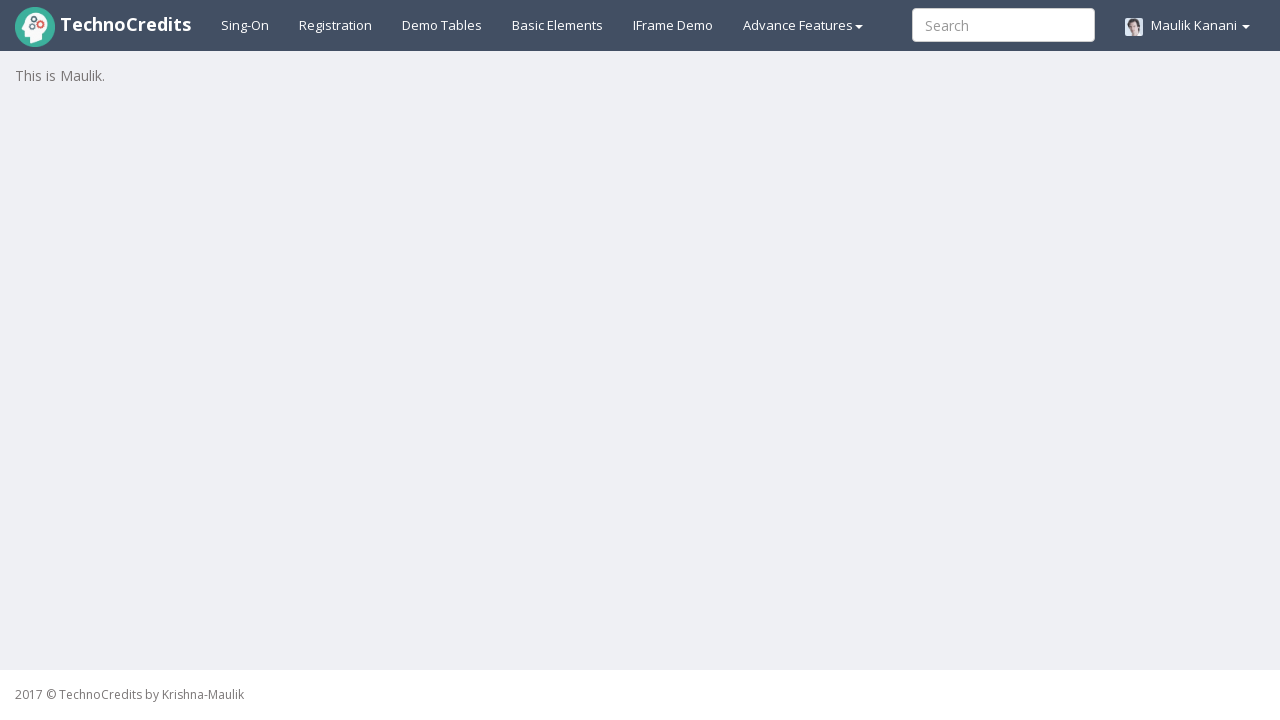

Clicked on Demo Table tab at (442, 25) on xpath=//a[@id='demotable']
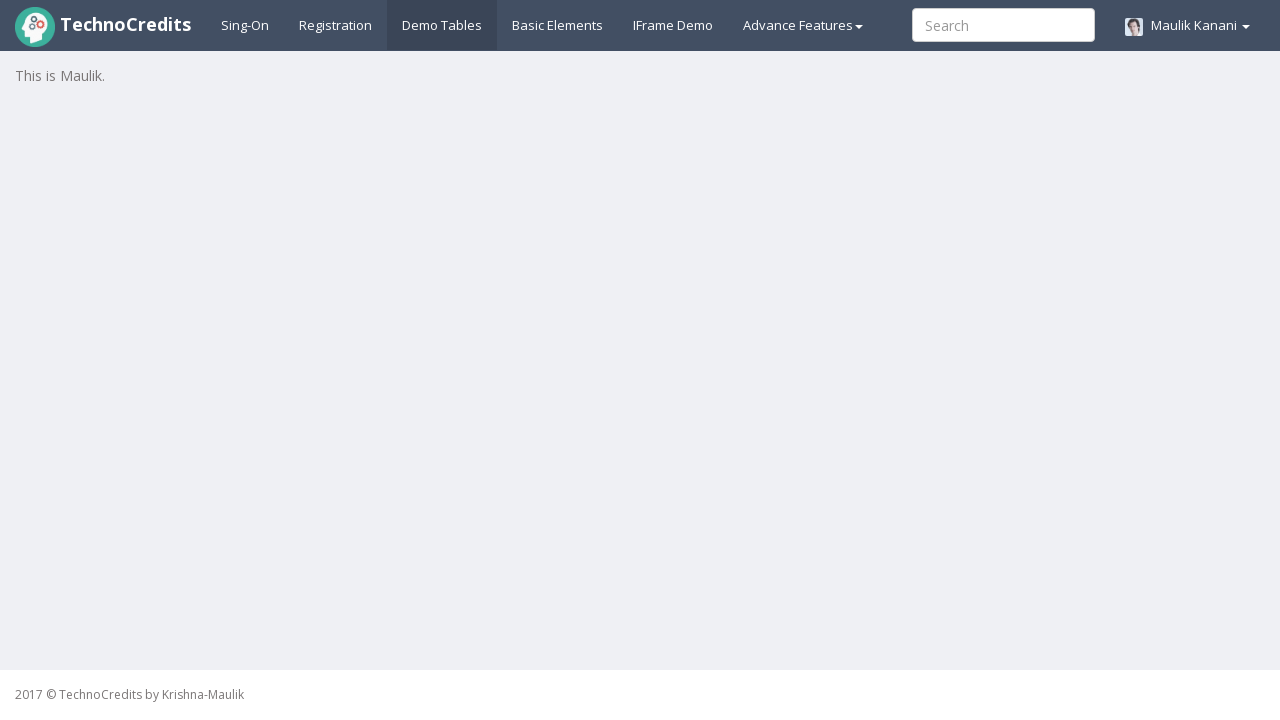

Demo Table loaded successfully
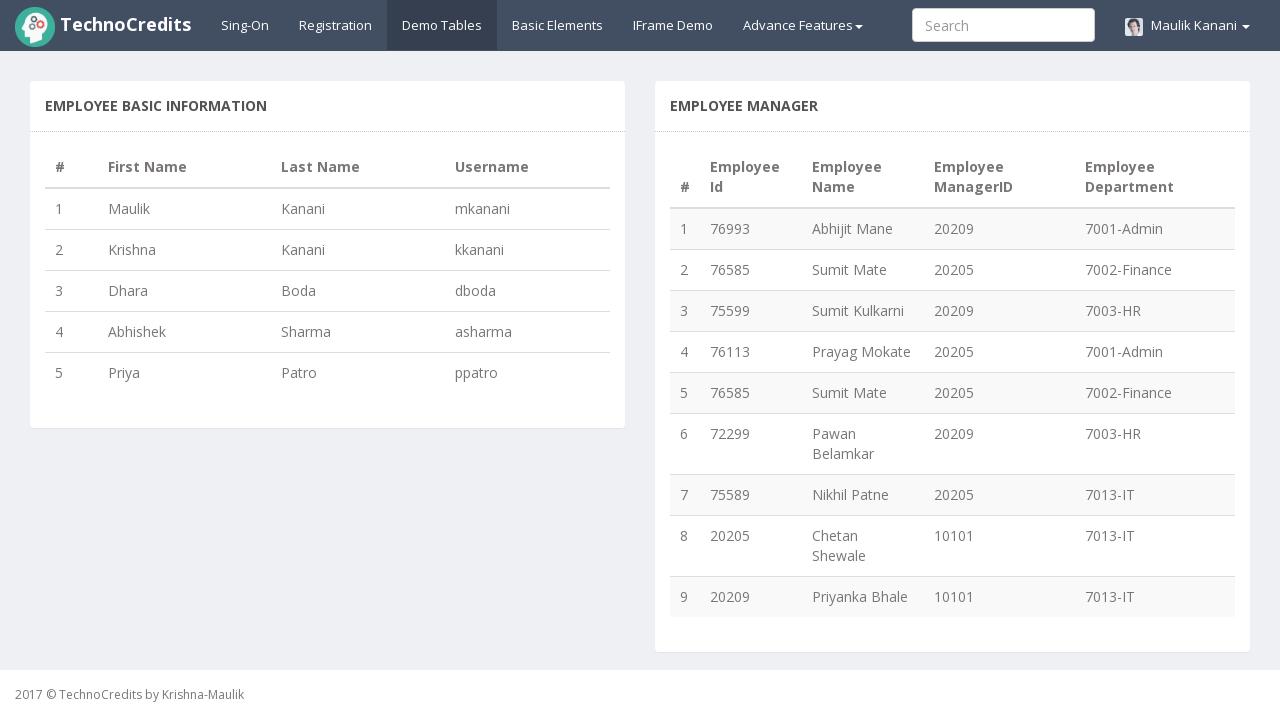

Counted 9 rows in the table
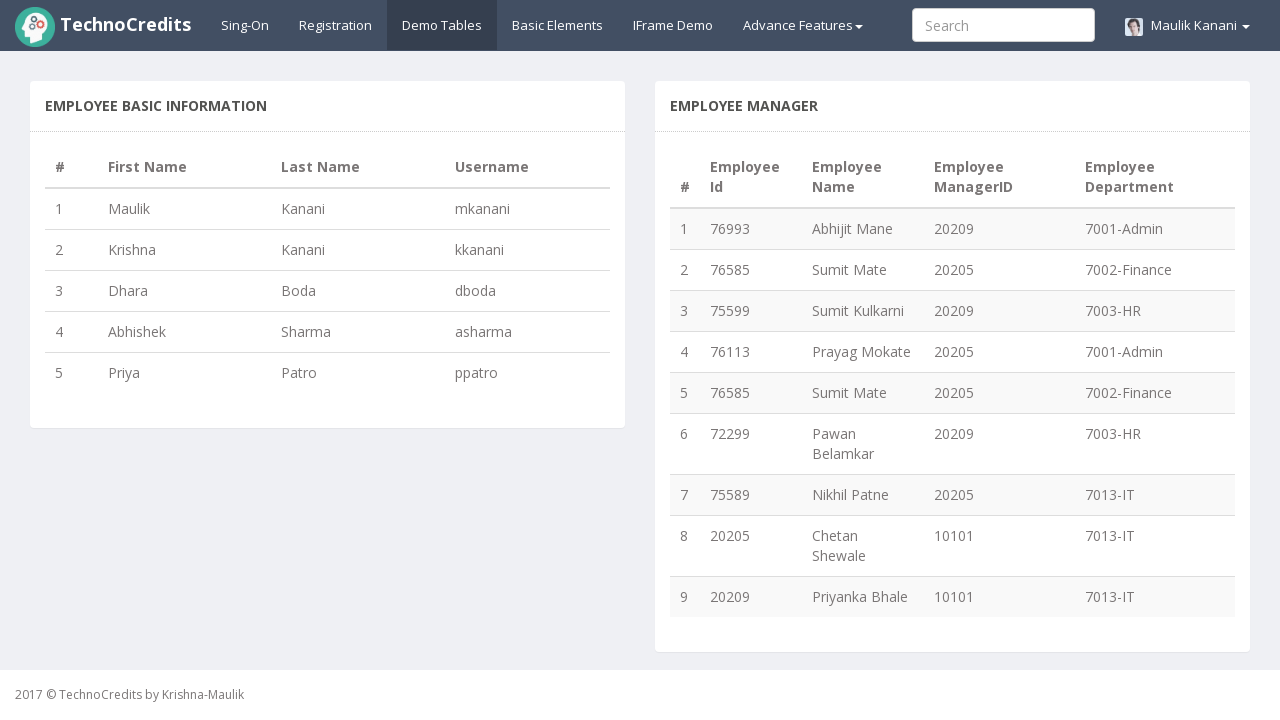

Employee ID element in row 1 is visible
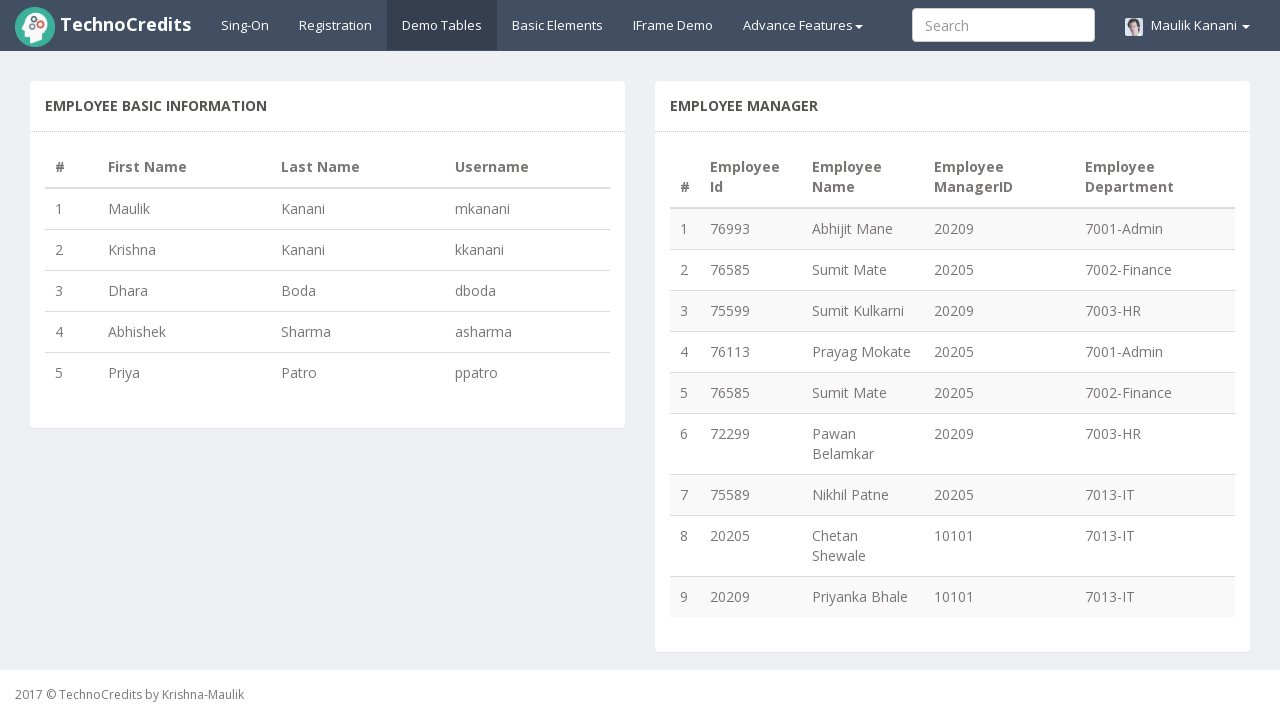

Employee name element in row 1 is visible
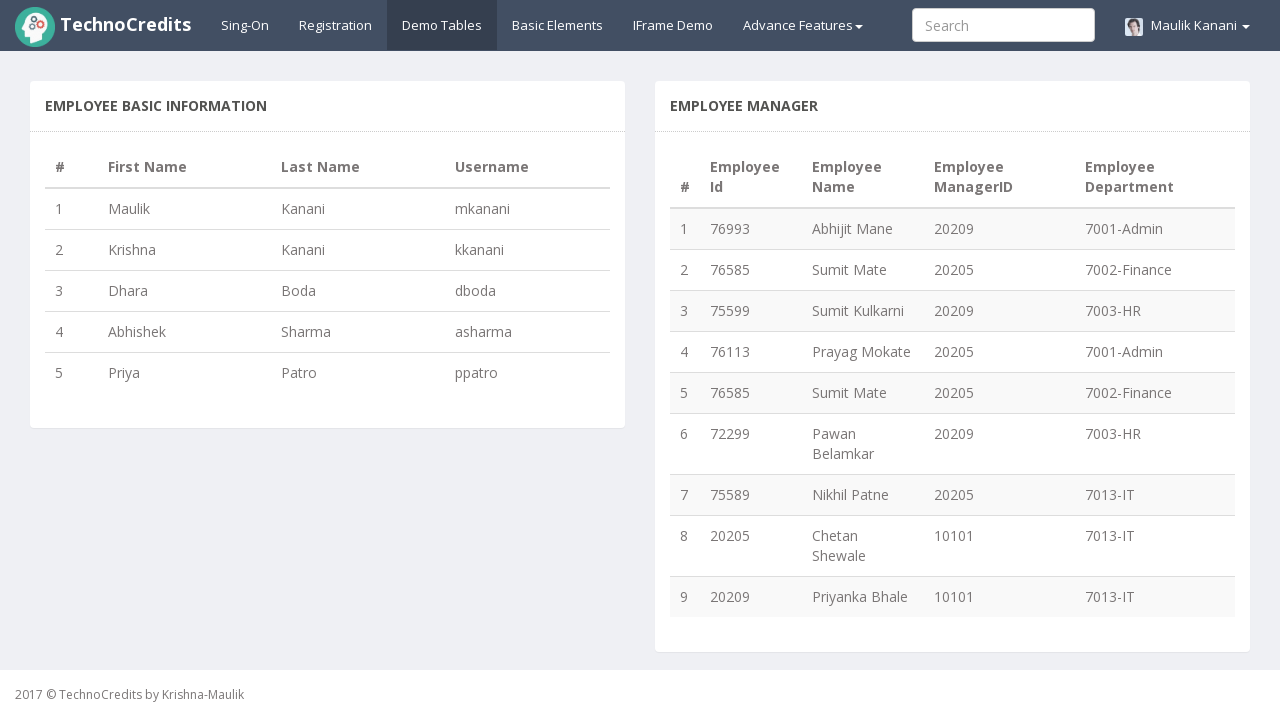

Employee ID element in row 2 is visible
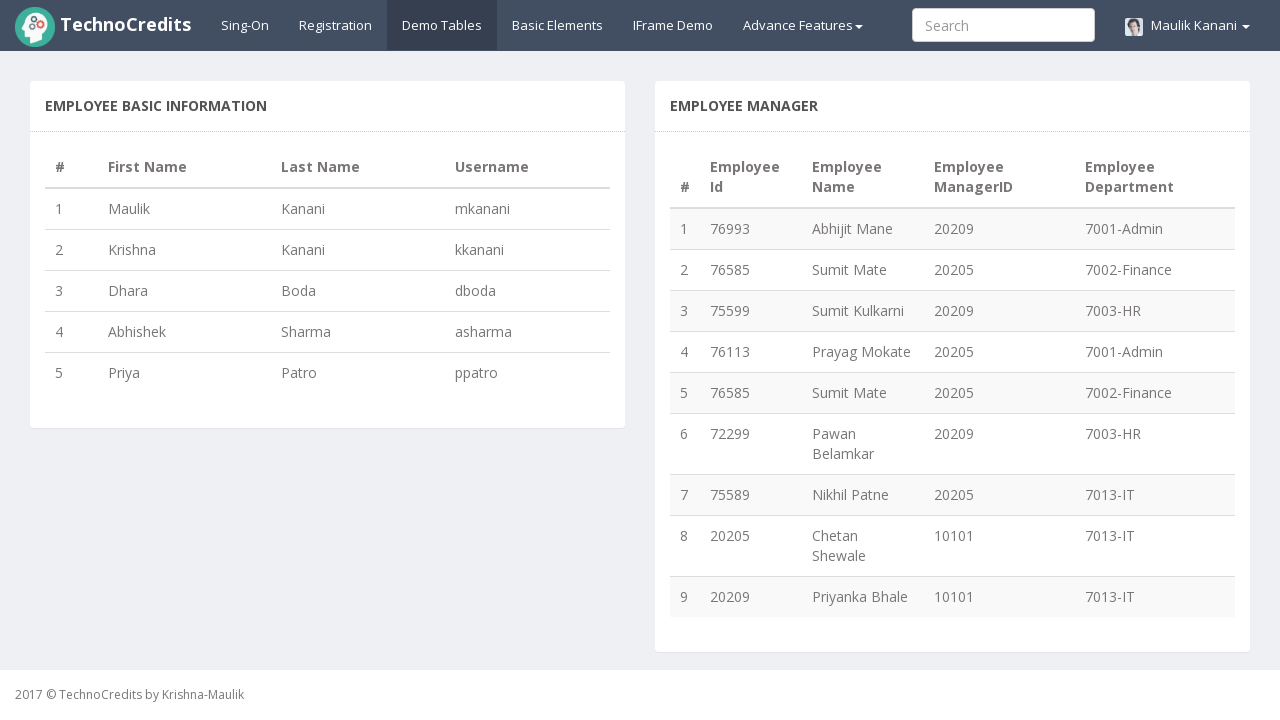

Employee name element in row 2 is visible
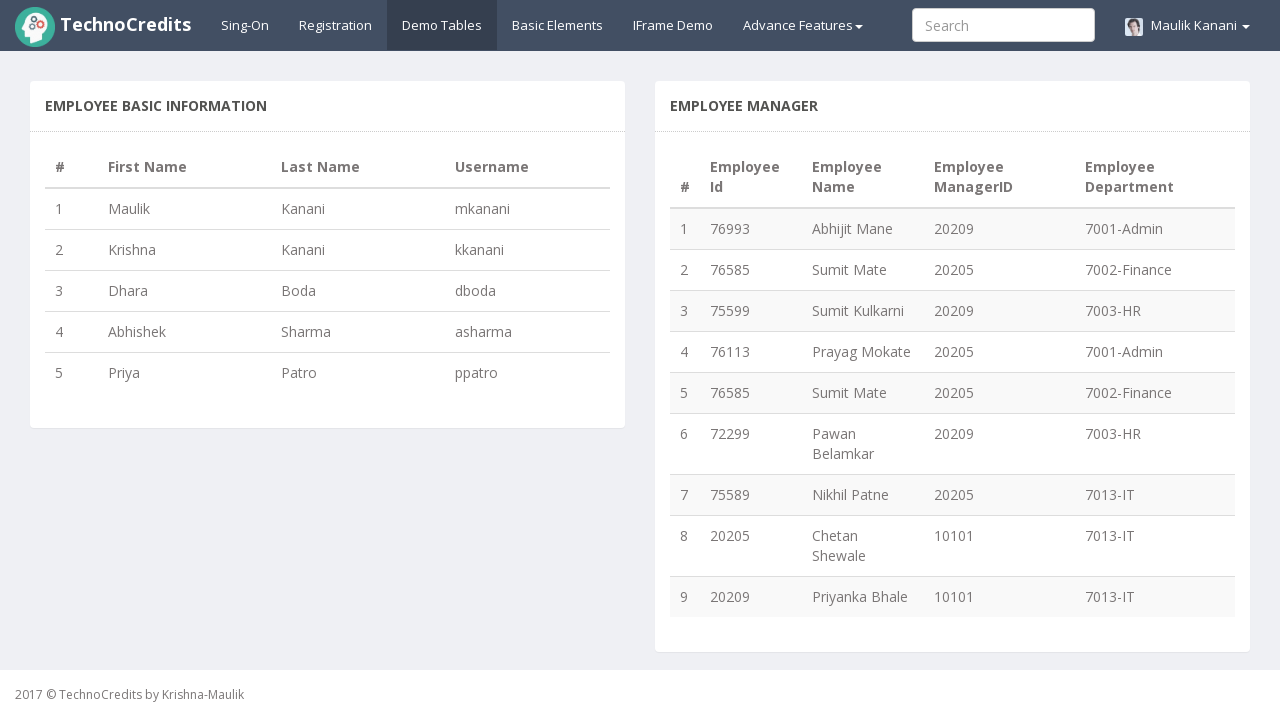

Employee ID element in row 3 is visible
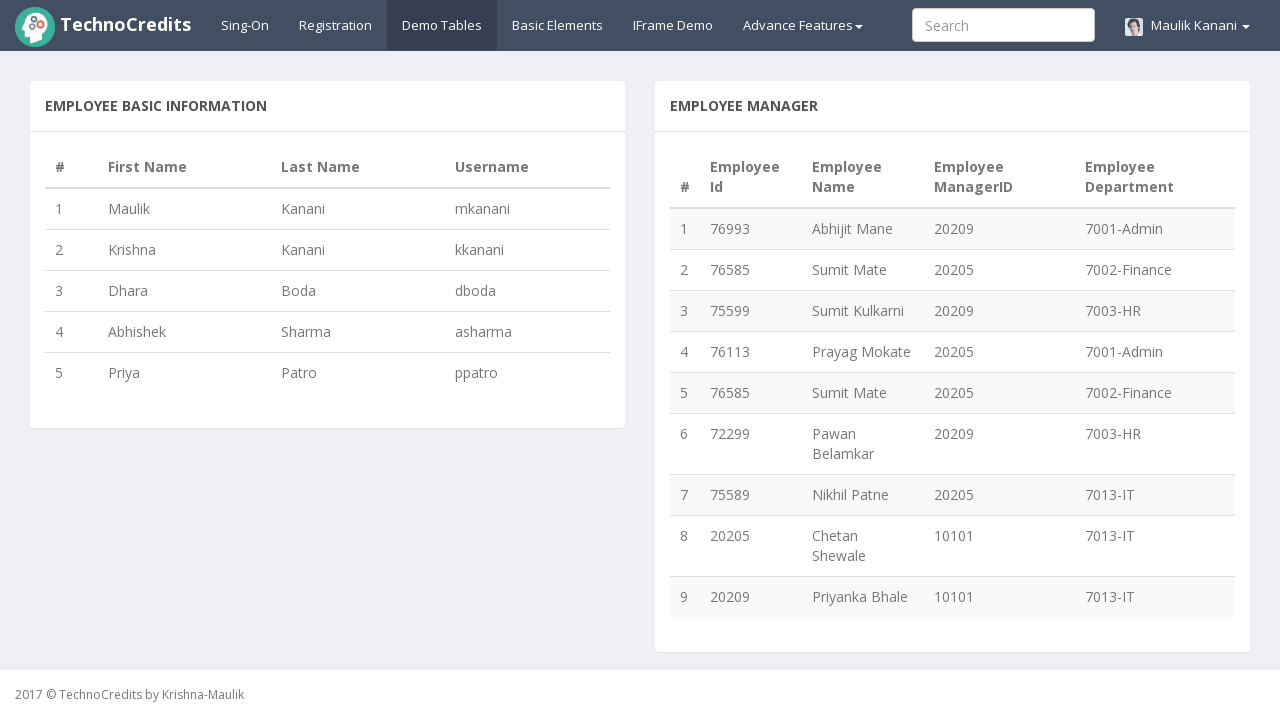

Employee name element in row 3 is visible
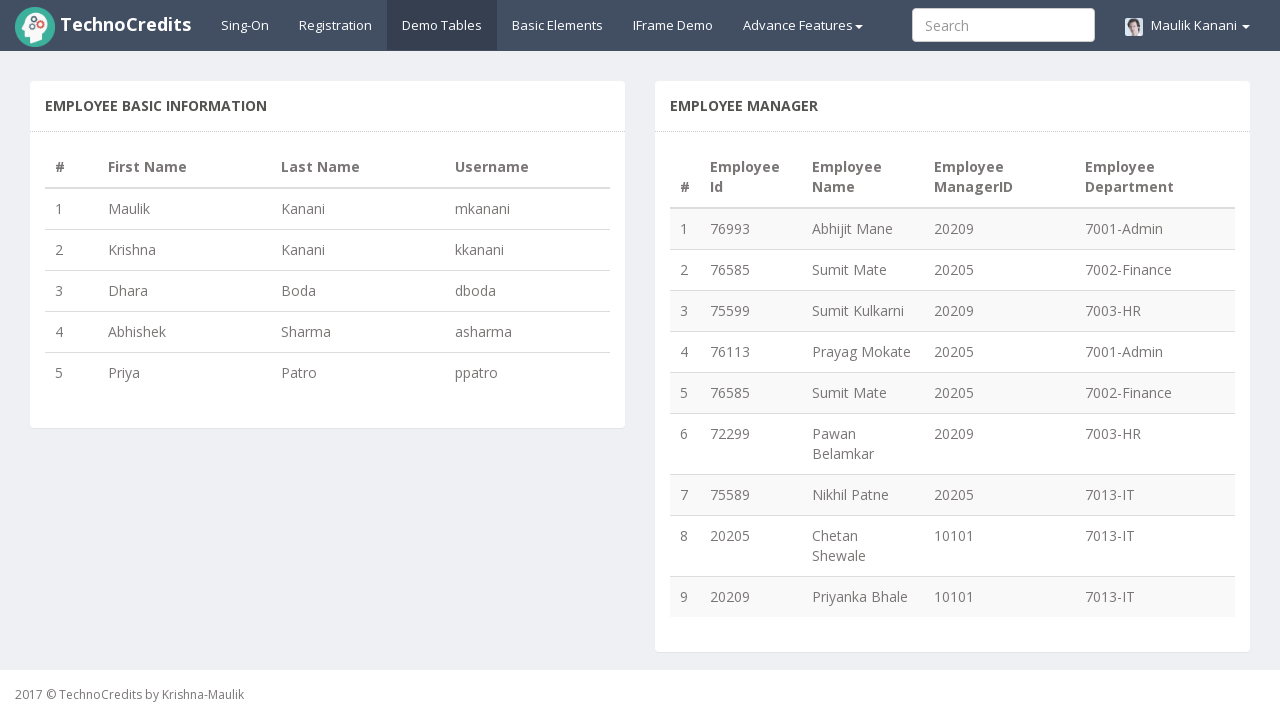

Employee ID element in row 4 is visible
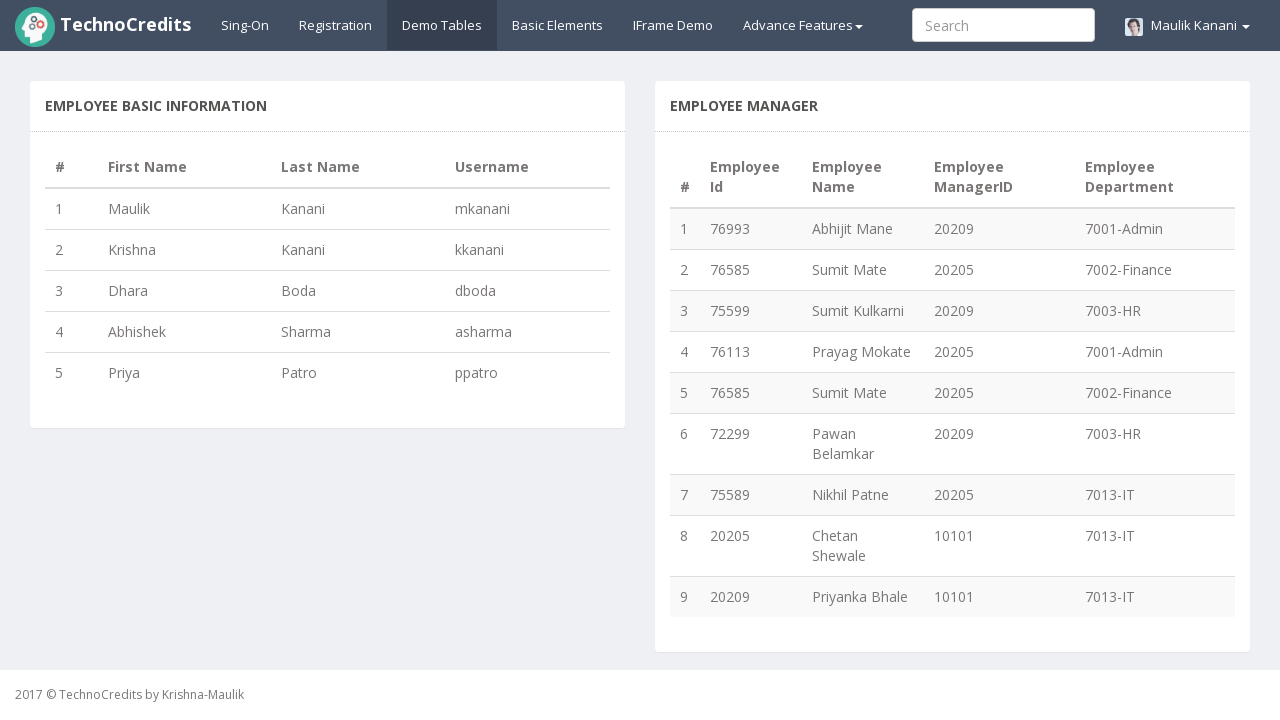

Employee name element in row 4 is visible
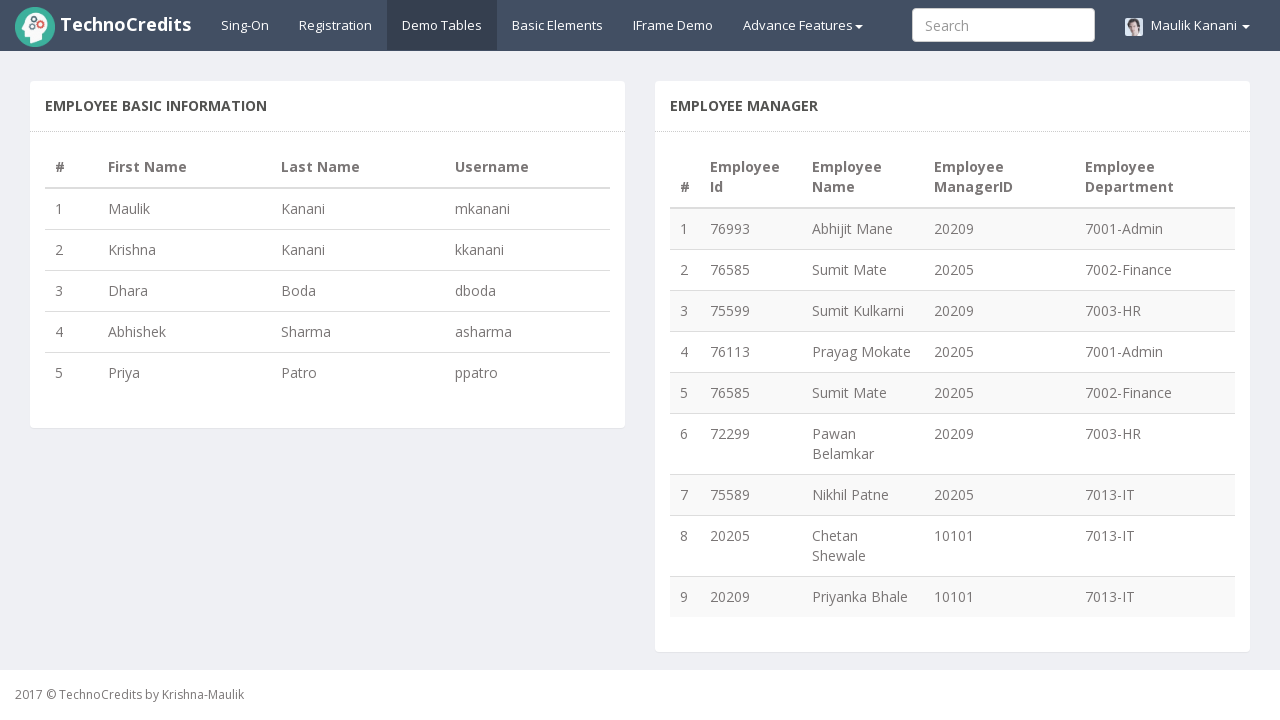

Employee ID element in row 5 is visible
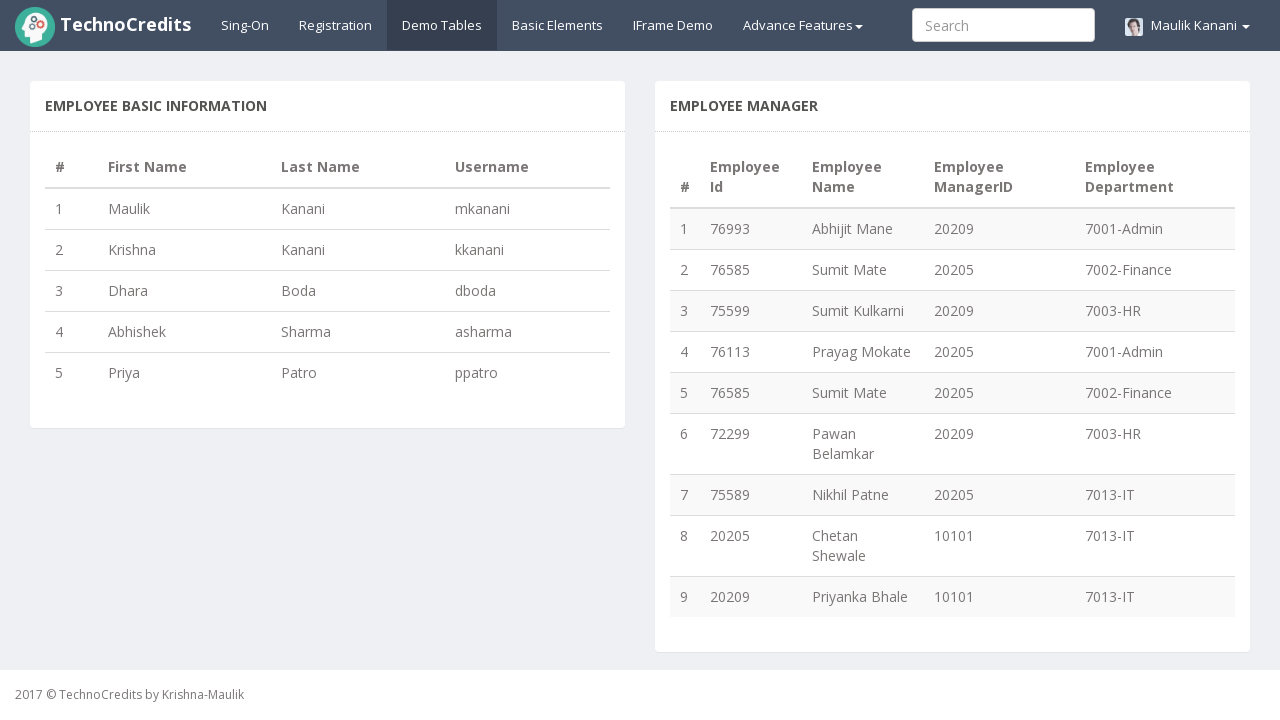

Employee name element in row 5 is visible
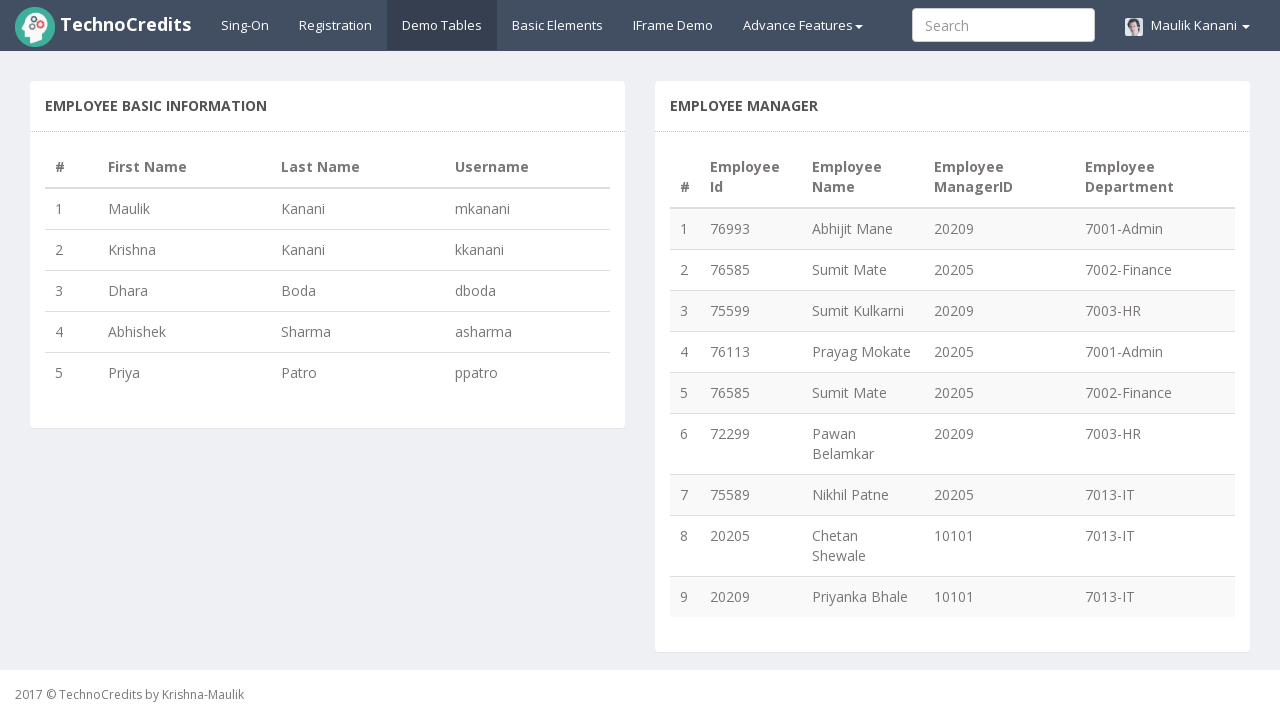

Employee ID element in row 6 is visible
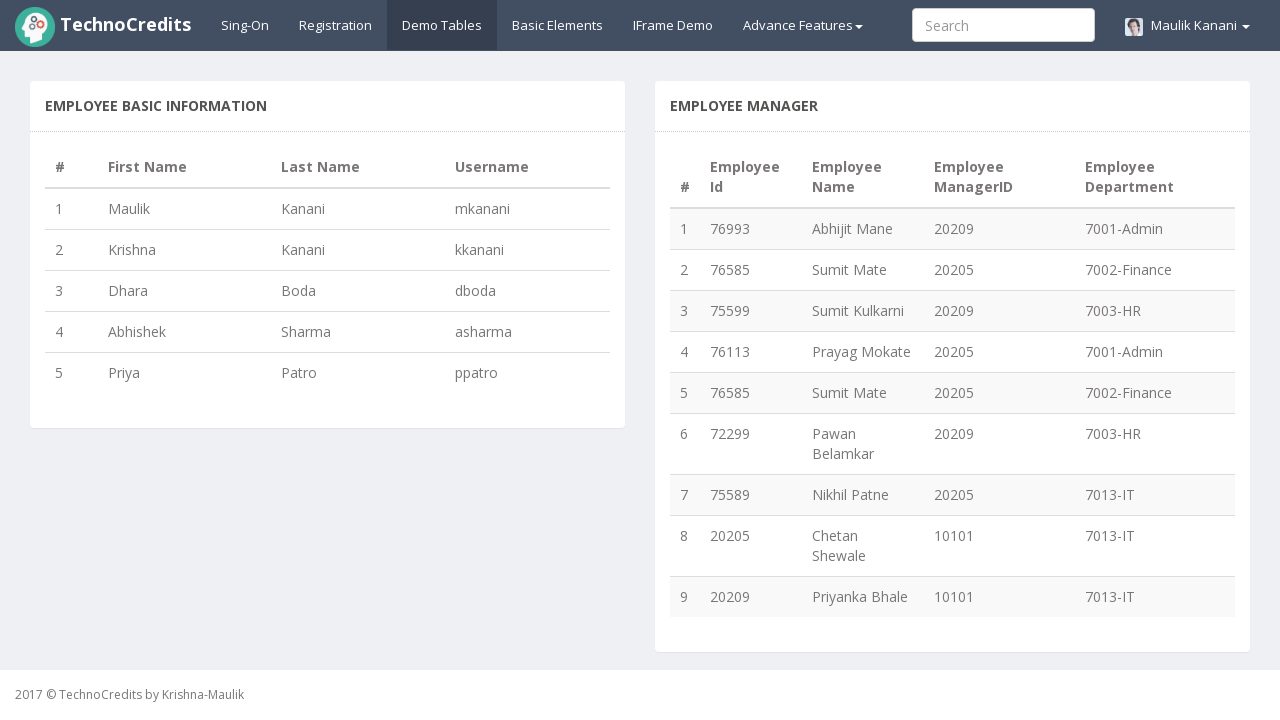

Employee name element in row 6 is visible
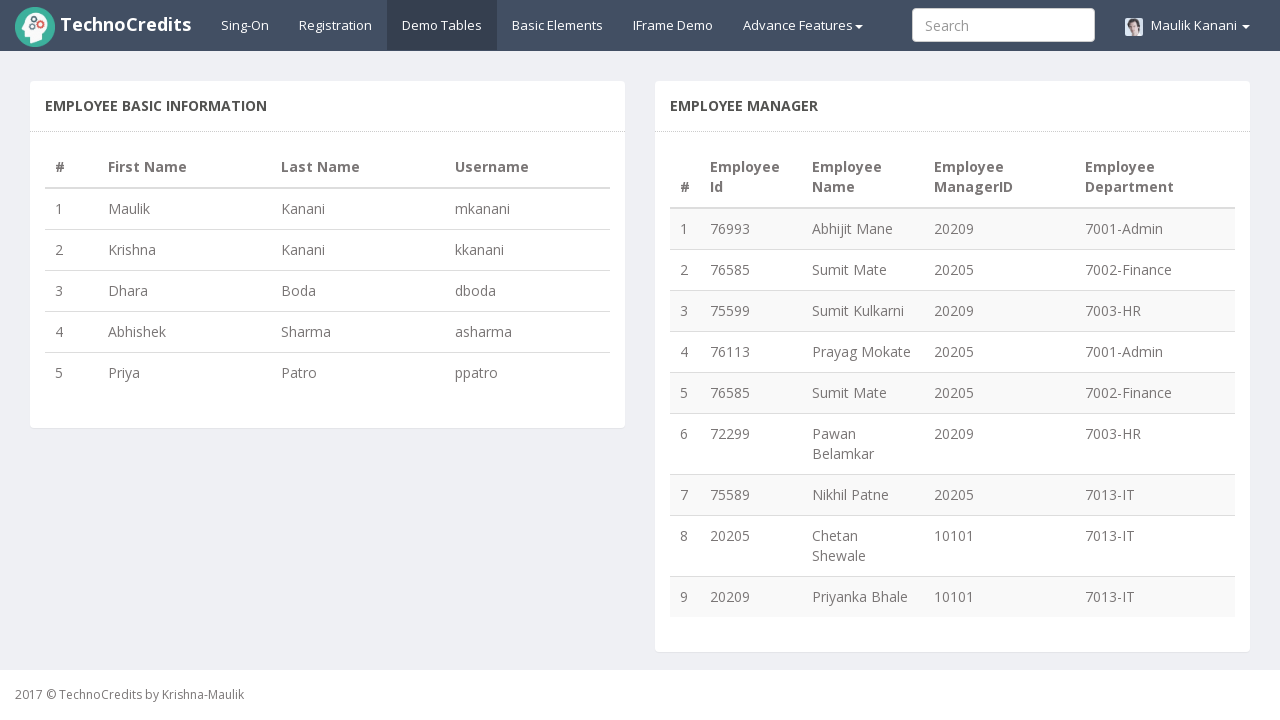

Employee ID element in row 7 is visible
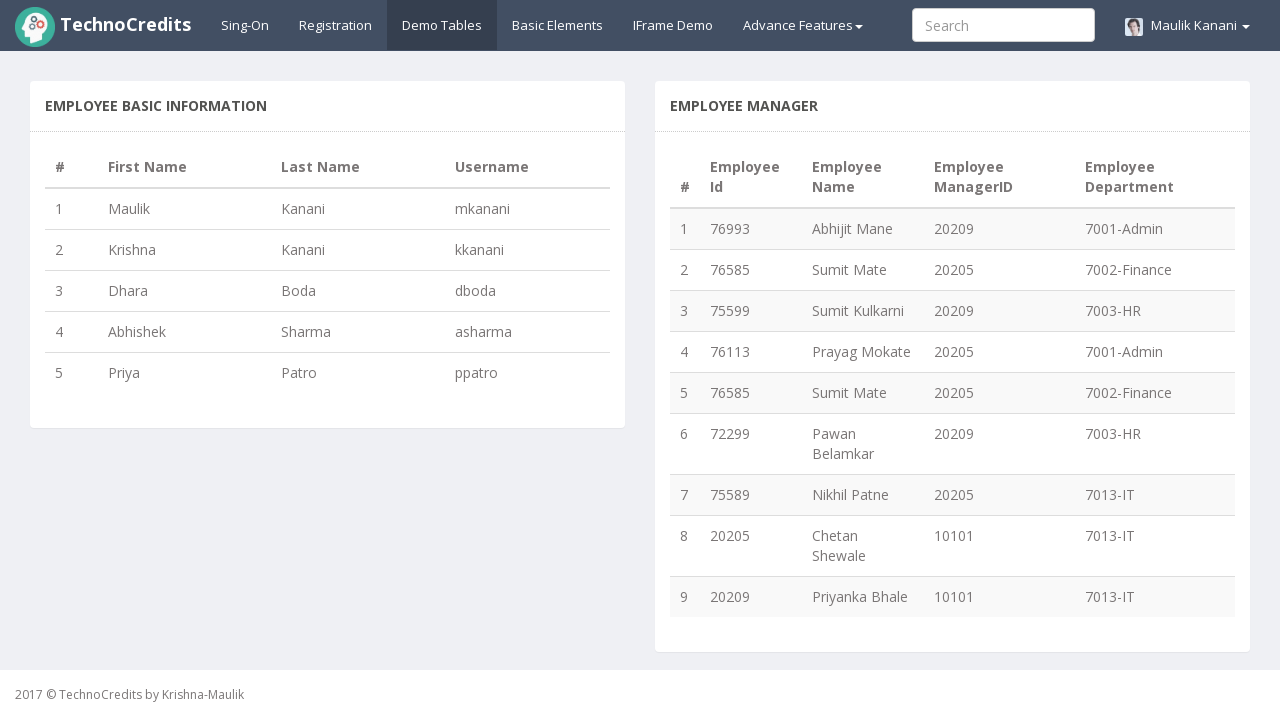

Employee name element in row 7 is visible
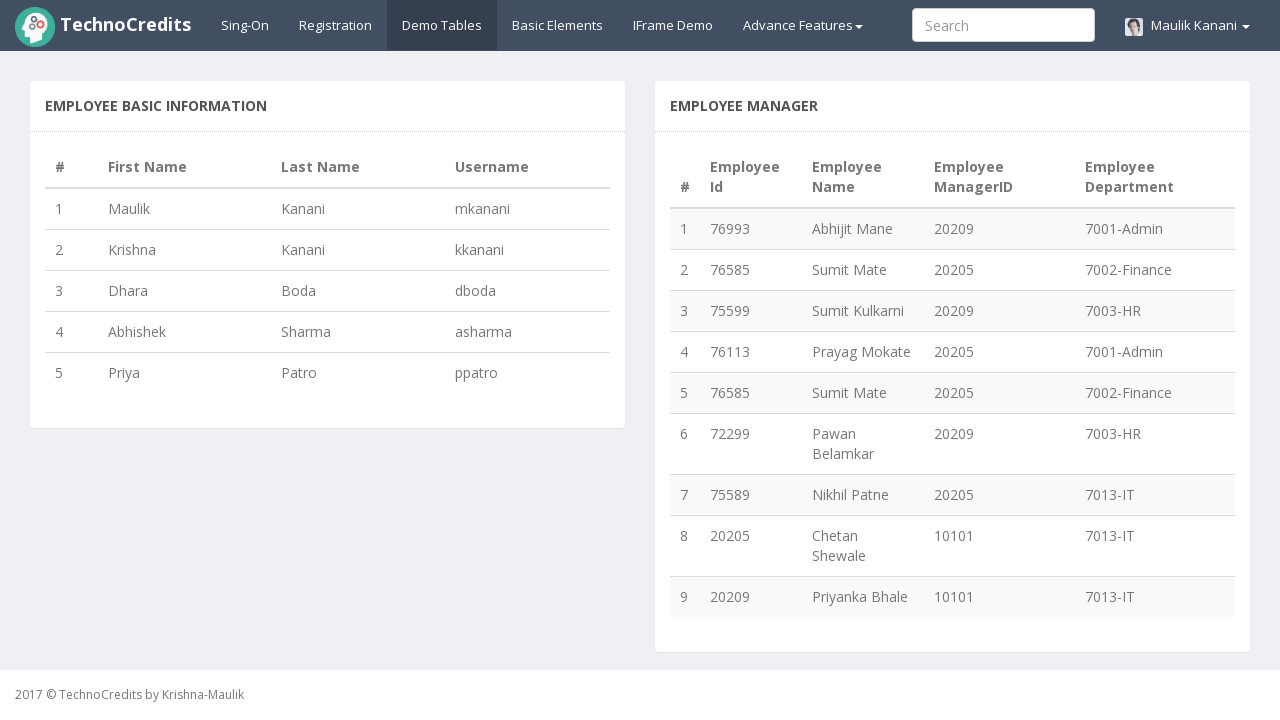

Employee ID element in row 8 is visible
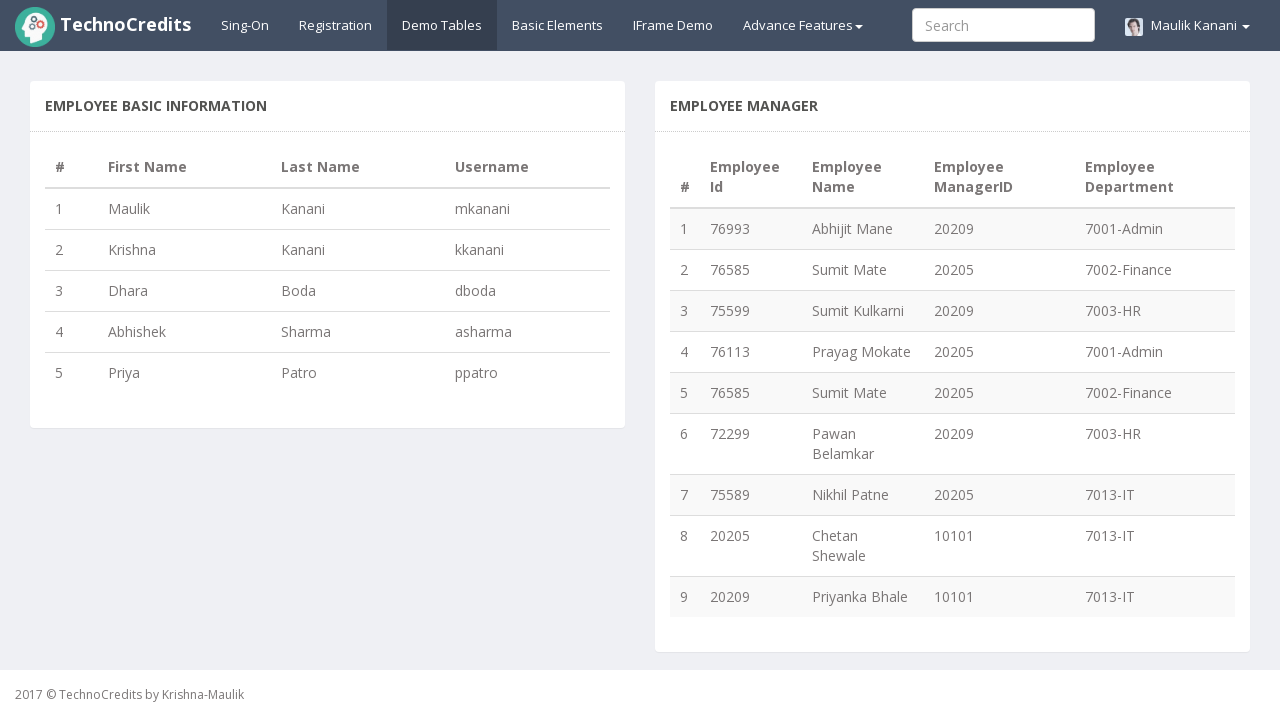

Employee name element in row 8 is visible
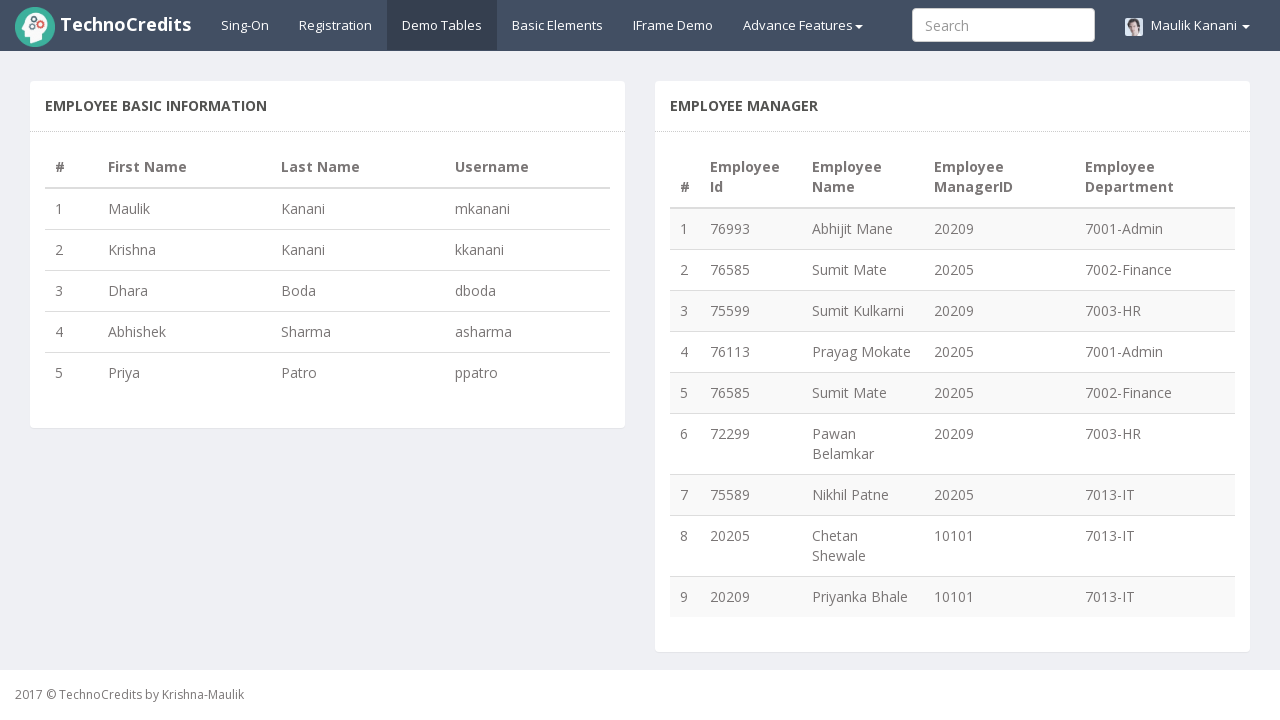

Employee ID element in row 9 is visible
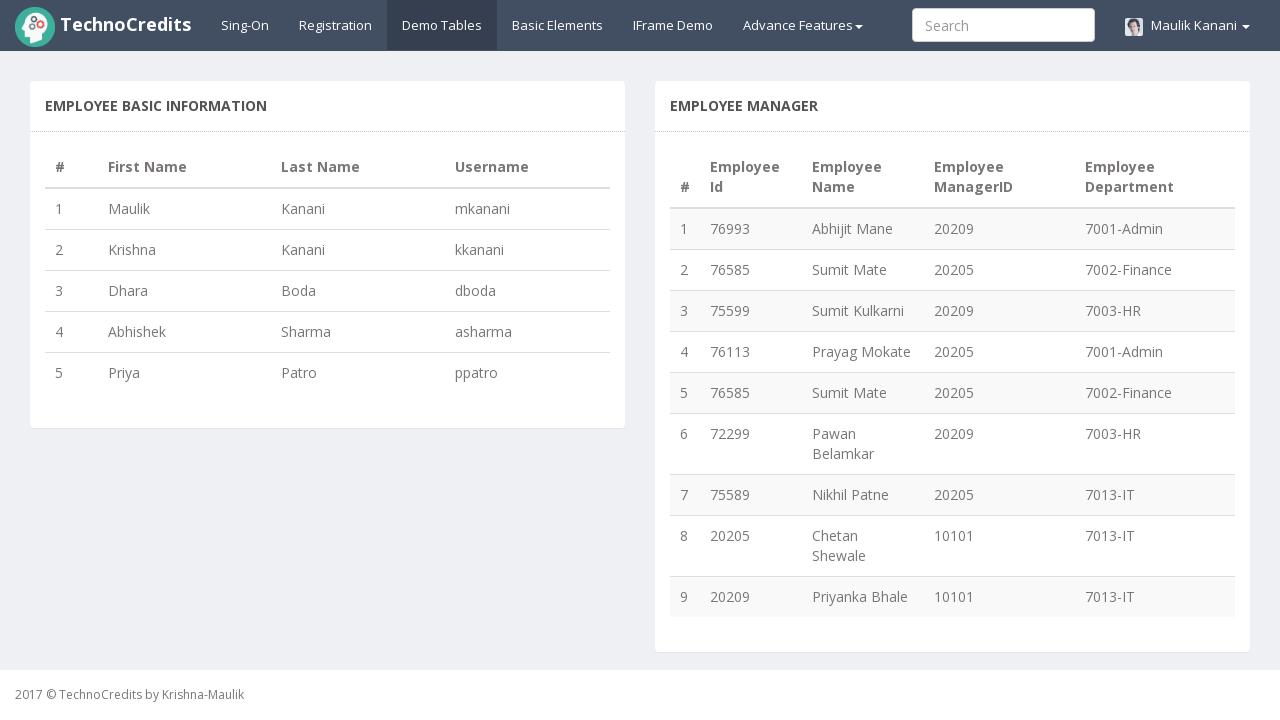

Employee name element in row 9 is visible
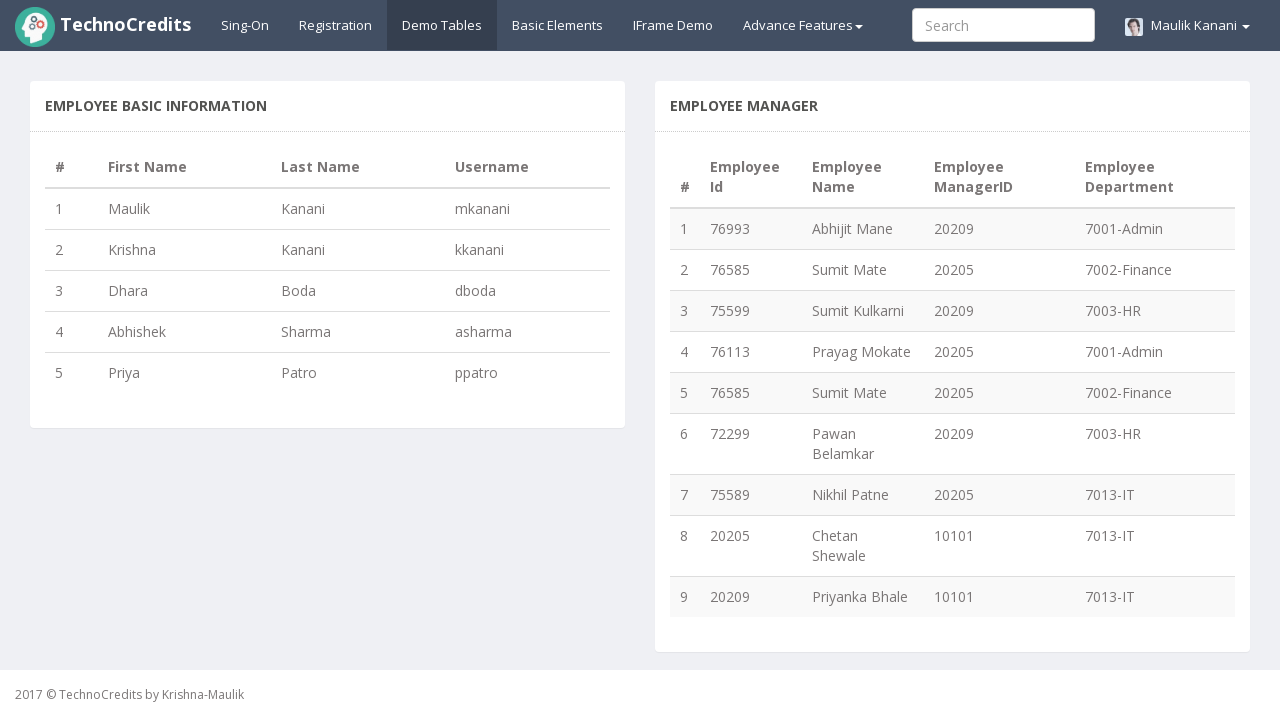

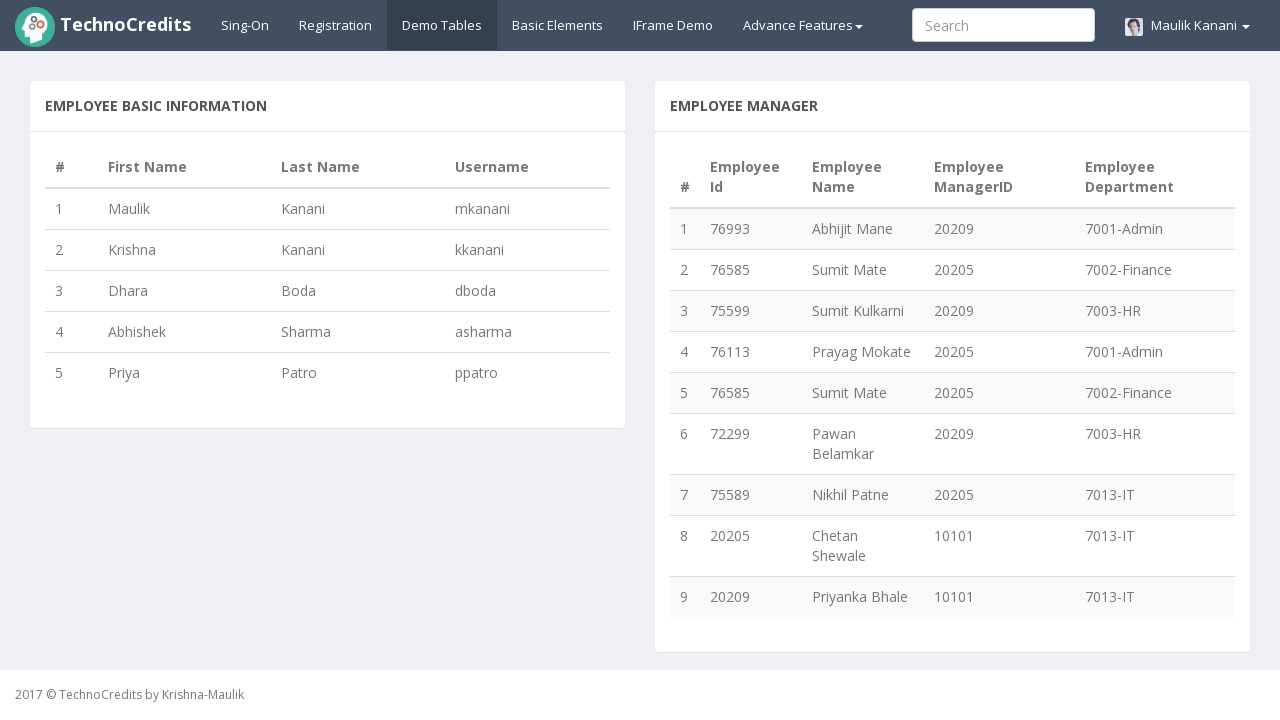